Navigates to the DemoQA homepage and maximizes the browser window to verify the page loads correctly.

Starting URL: https://demoqa.com/

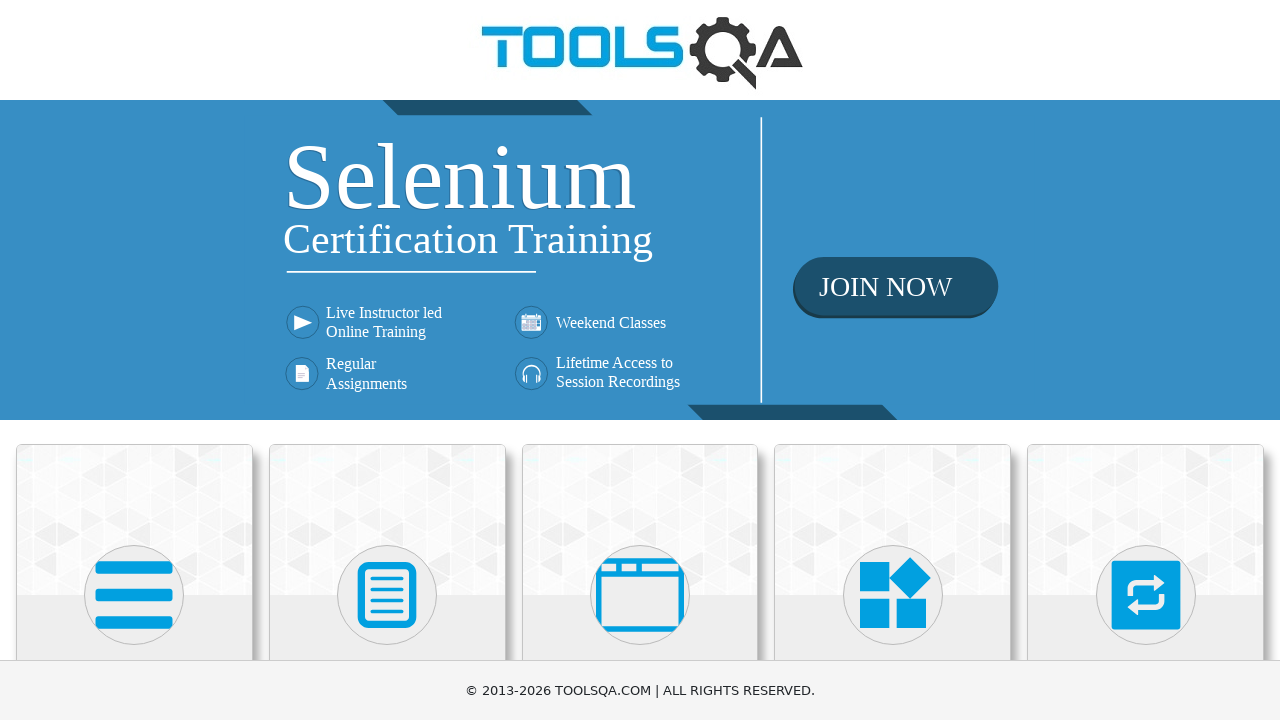

Set viewport size to 1920x1080
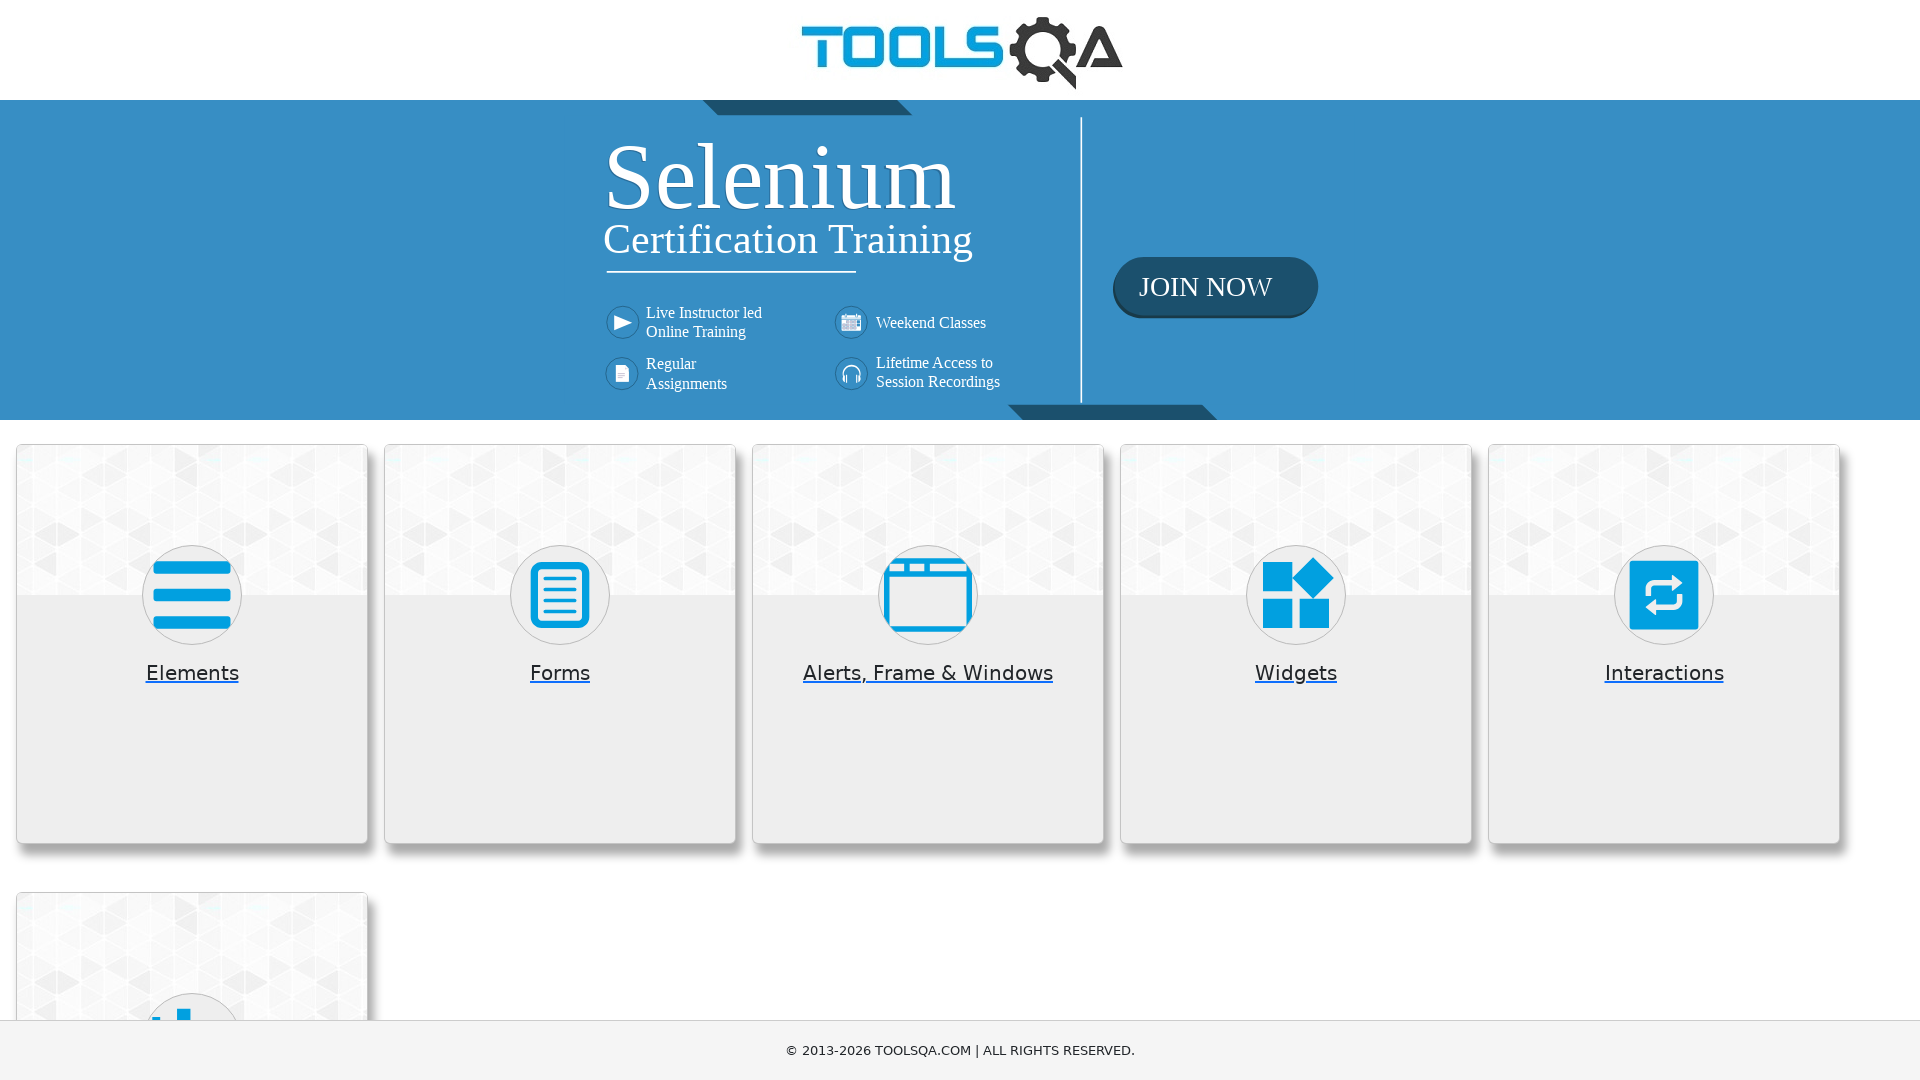

DemoQA homepage loaded with networkidle state
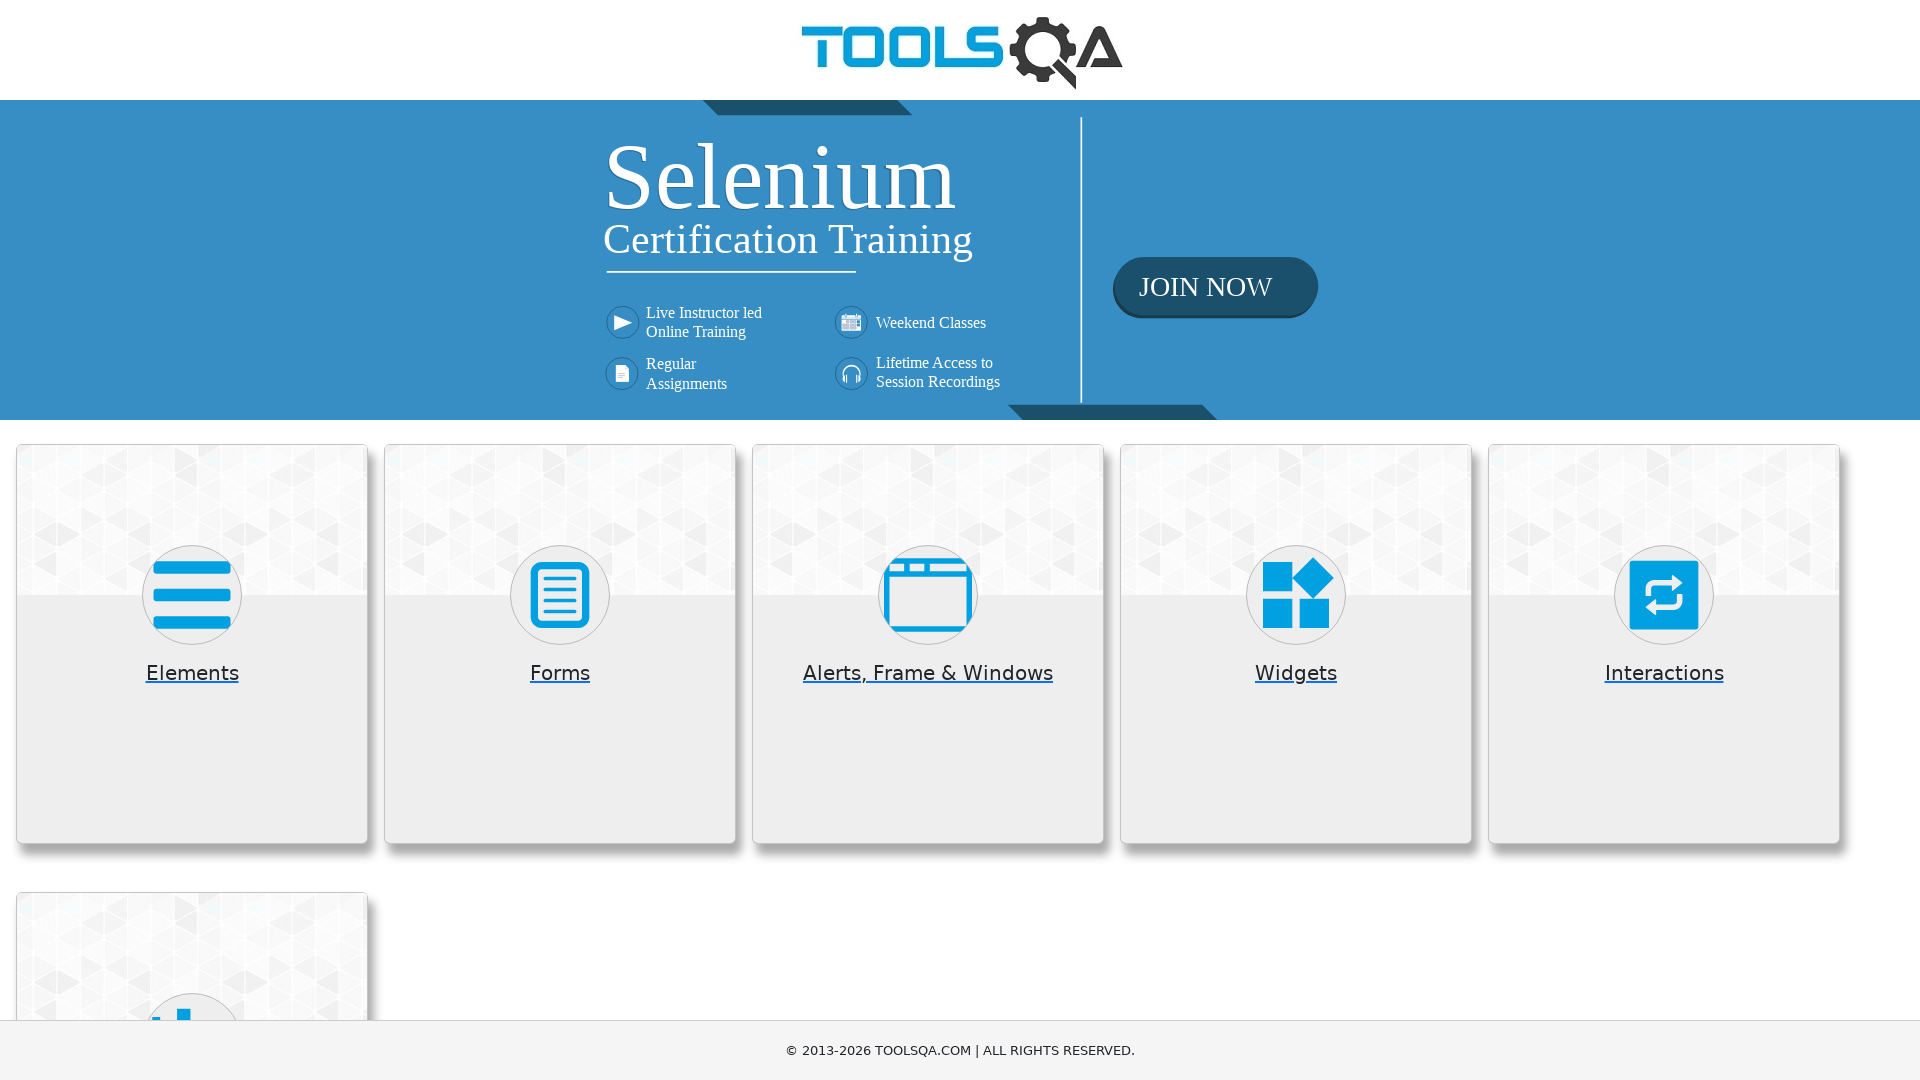

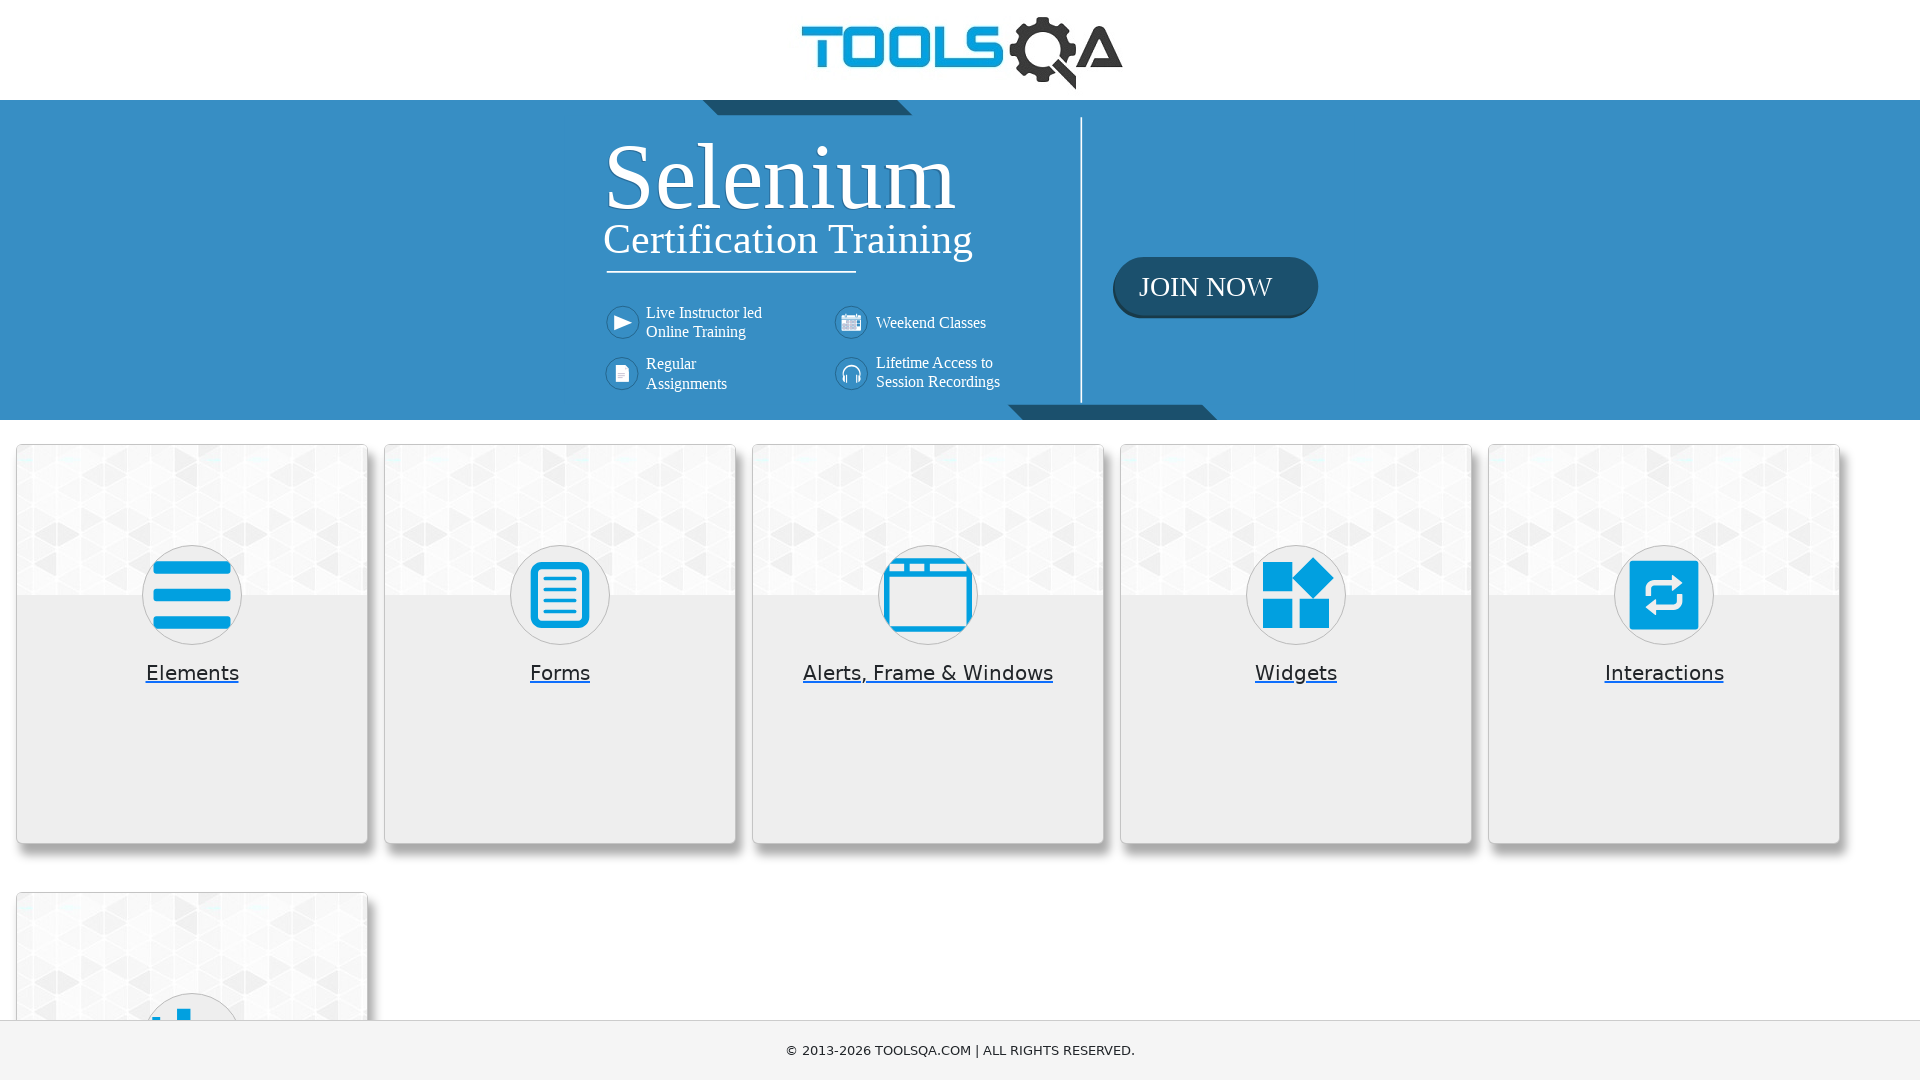